Tests that main and footer sections become visible when items are added

Starting URL: https://demo.playwright.dev/todomvc

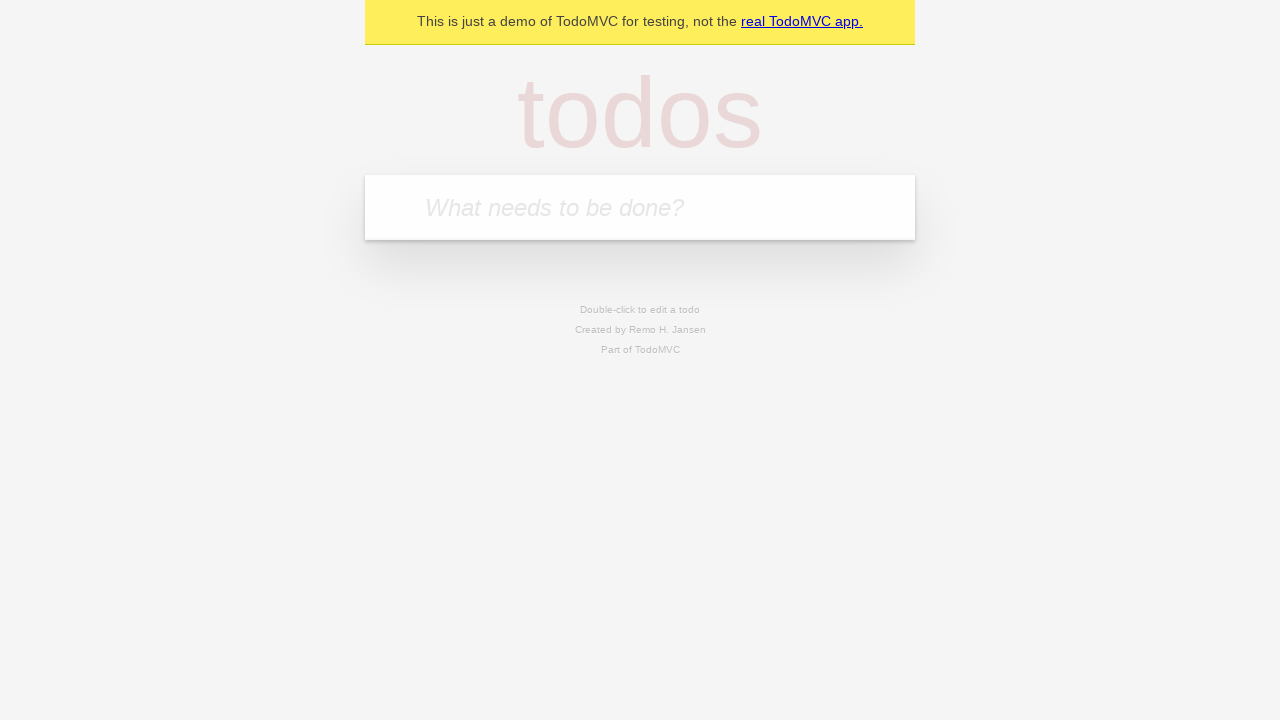

Filled todo input field with 'buy some cheese' on internal:attr=[placeholder="What needs to be done?"i]
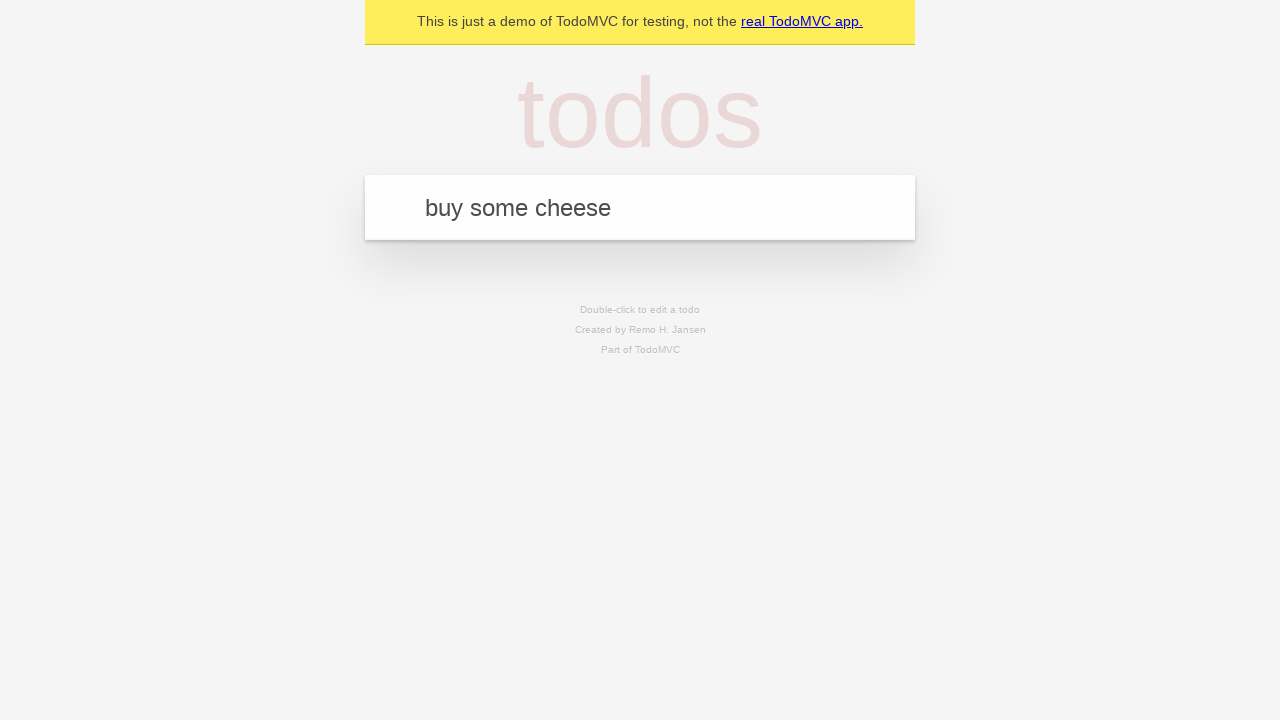

Pressed Enter to add todo item on internal:attr=[placeholder="What needs to be done?"i]
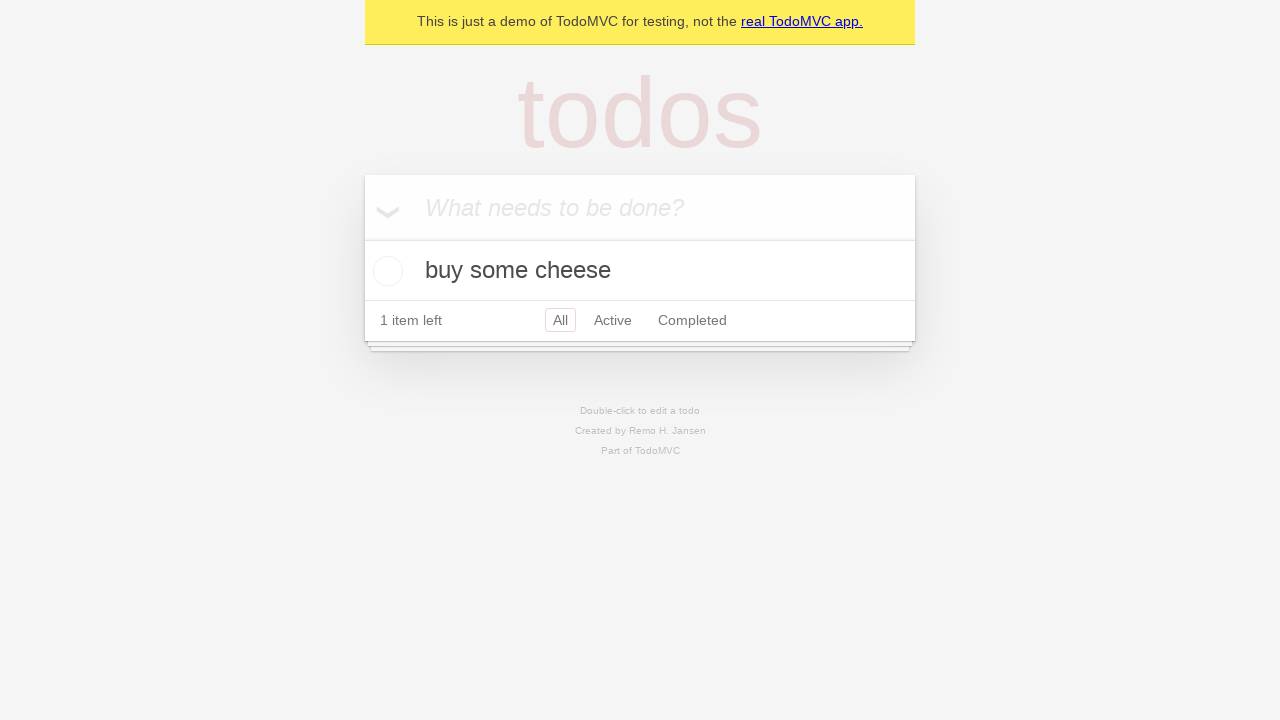

Main section became visible after item was added
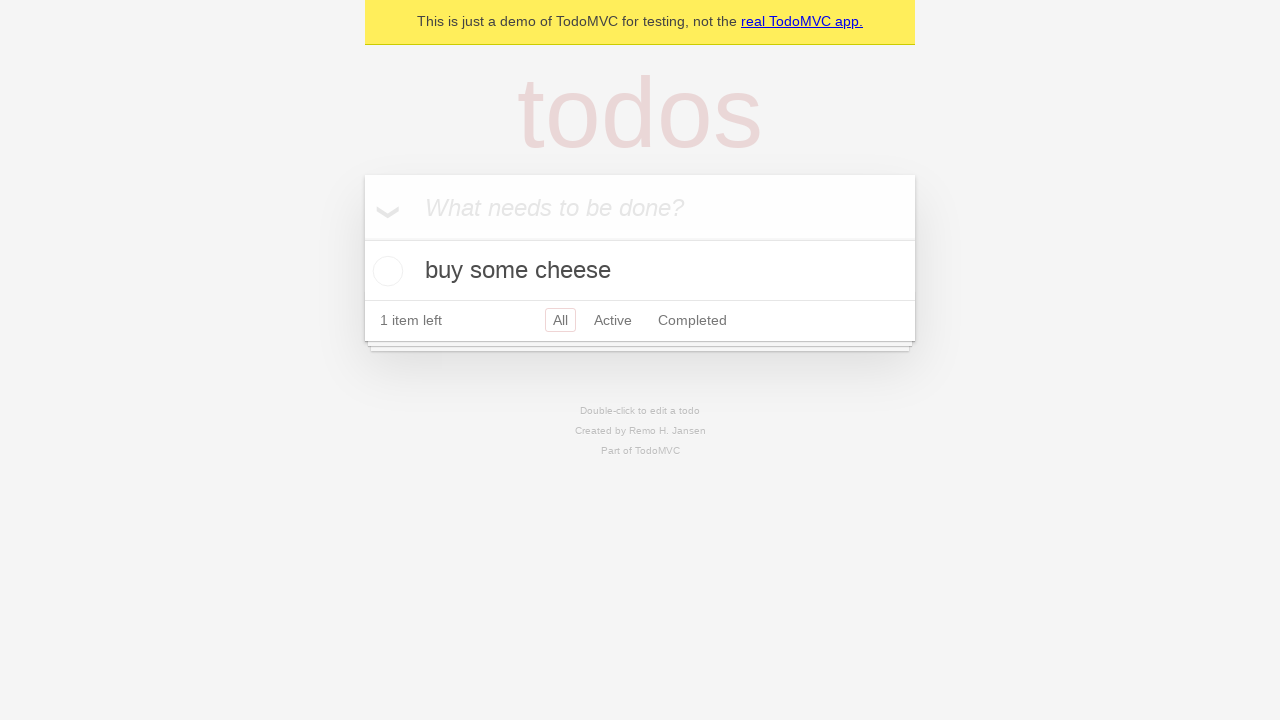

Footer section became visible after item was added
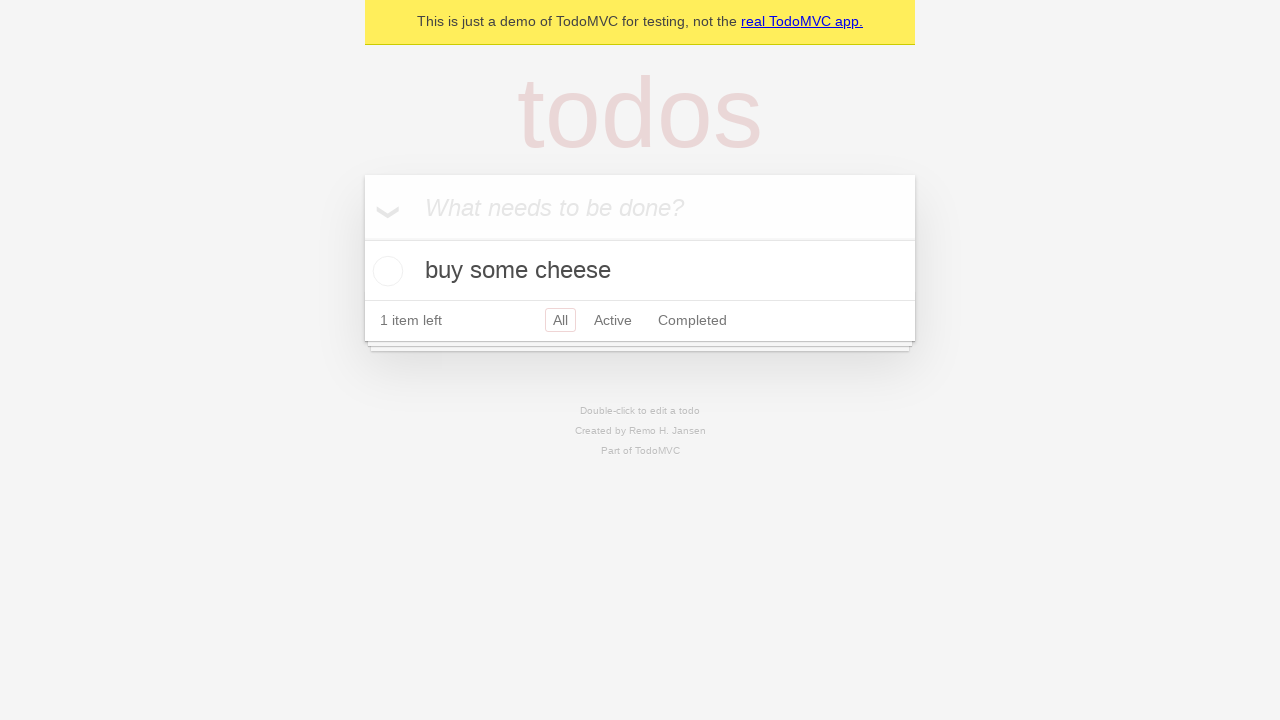

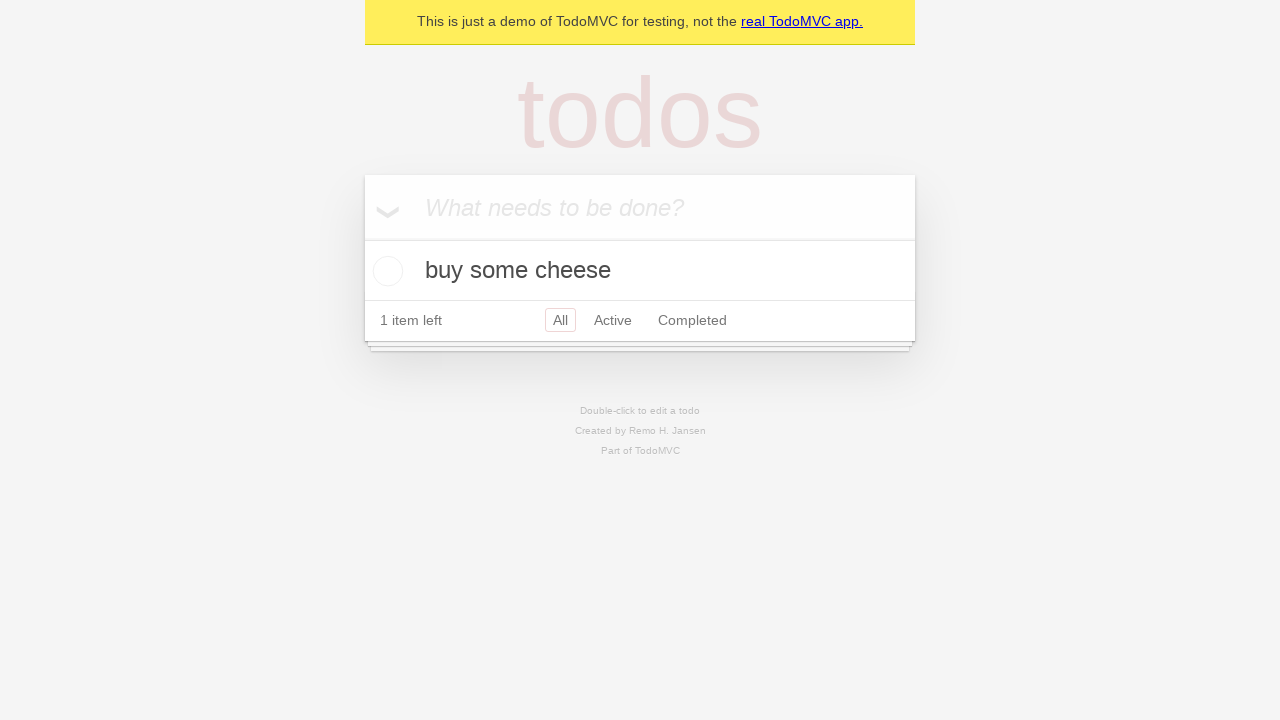